Tests context menu functionality by navigating to the Context Menu page and performing a right-click on the designated hot-spot area, then handling the resulting dialog.

Starting URL: https://the-internet.herokuapp.com/

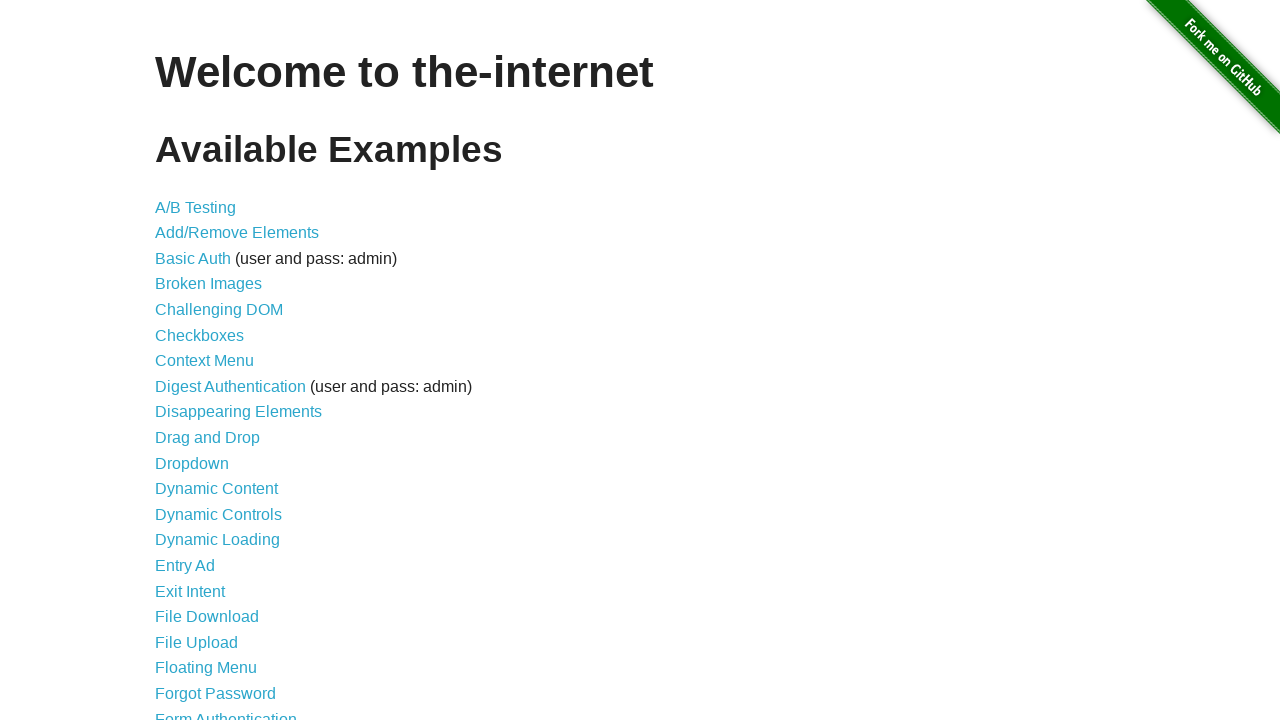

Clicked on Context Menu link at (204, 361) on internal:role=link[name="Context Menu"i]
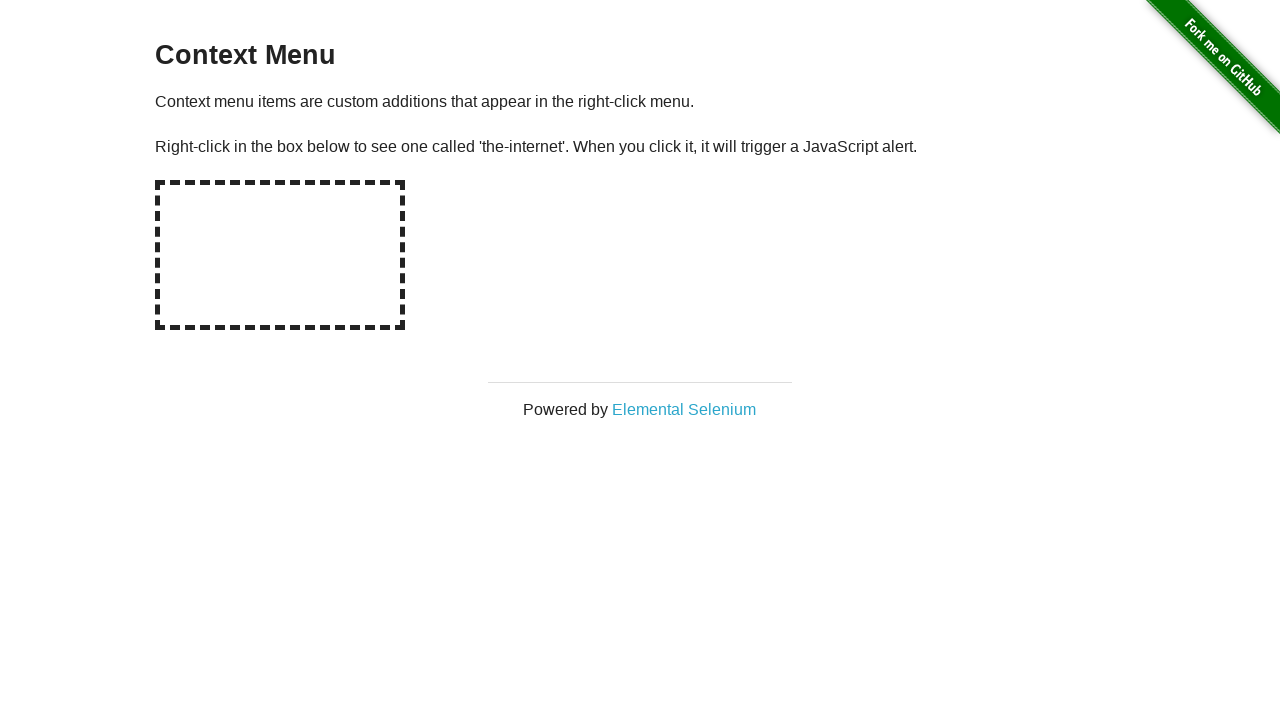

Context Menu page loaded with networkidle state
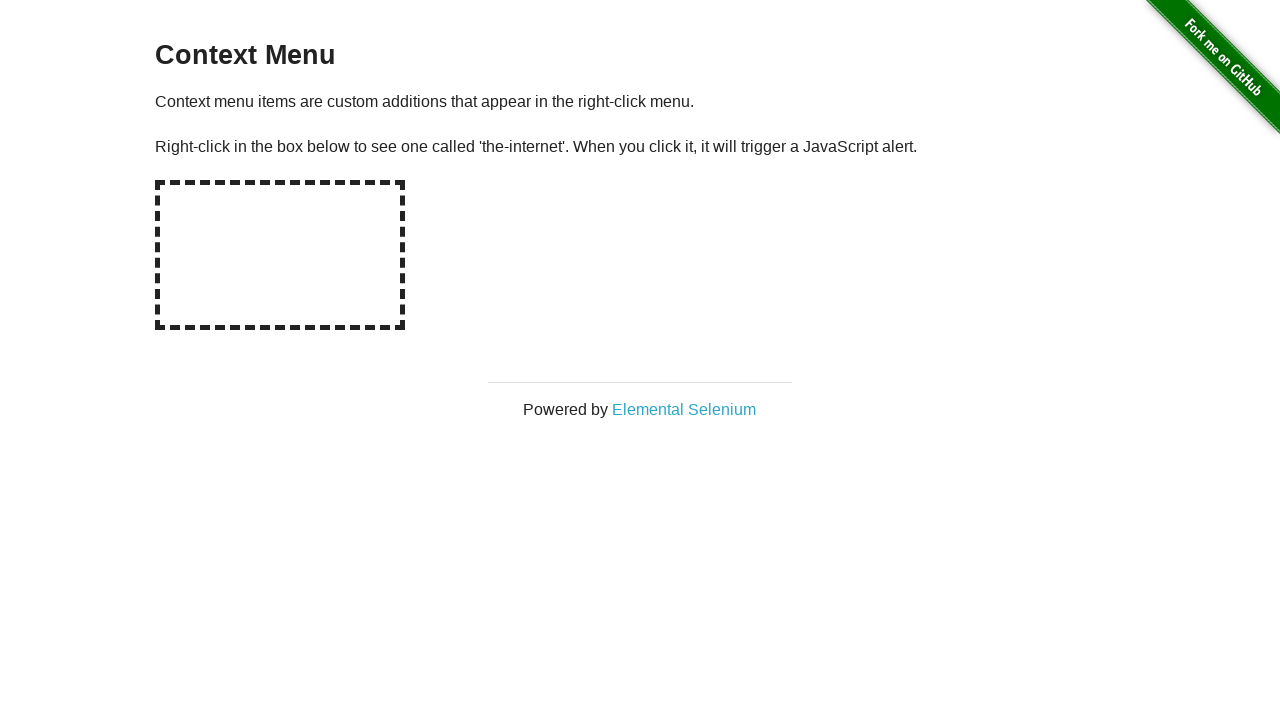

Set up dialog handler to accept alerts
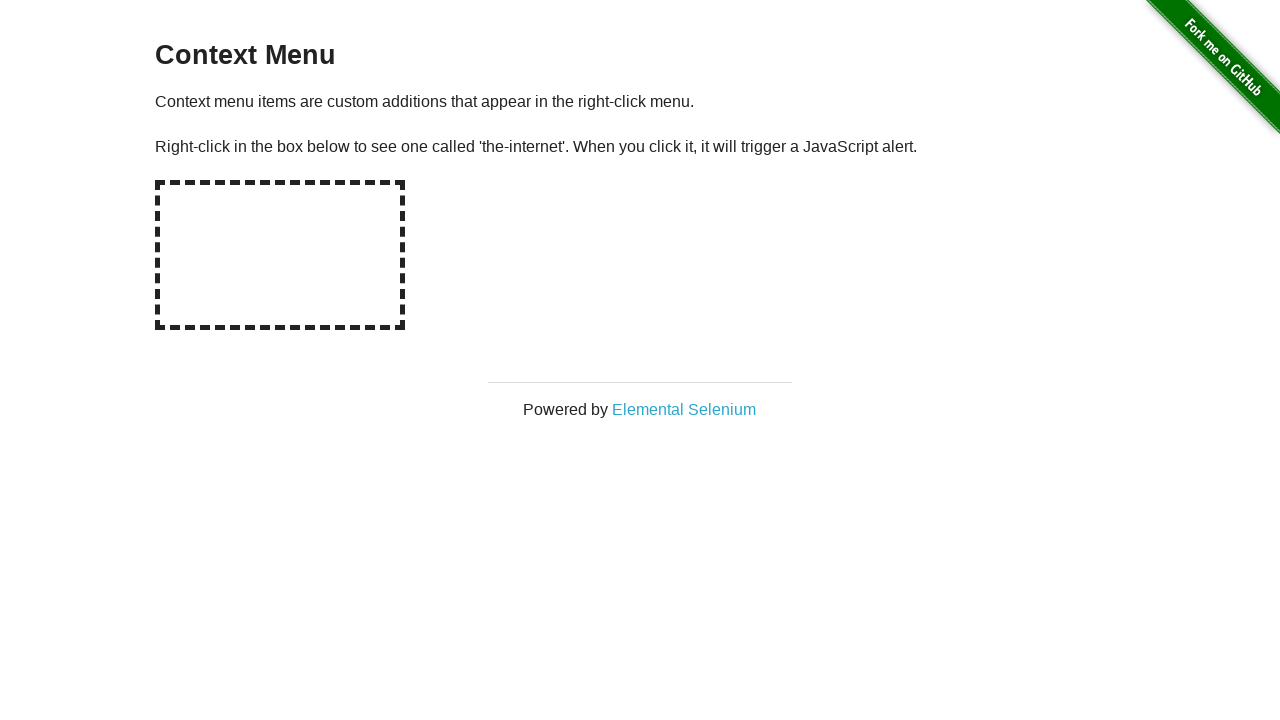

Right-clicked on hot-spot element to trigger context menu at (280, 255) on #hot-spot
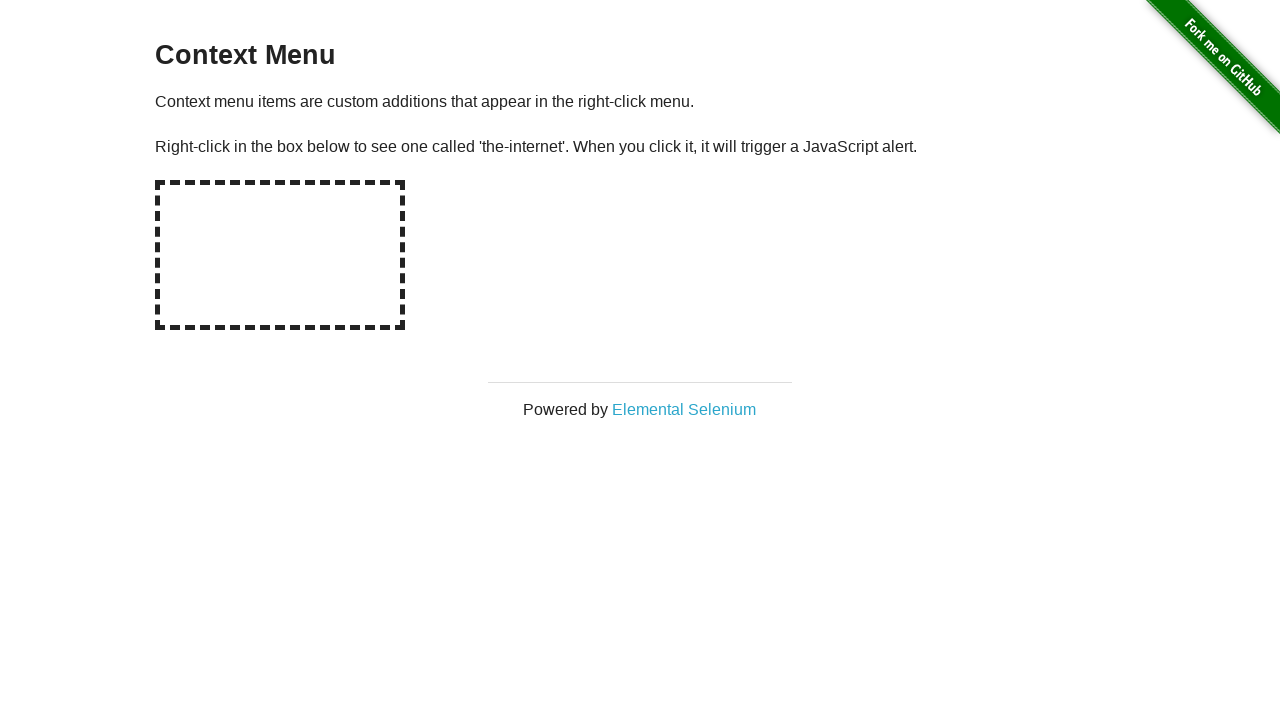

Waited 500ms for dialog to be handled
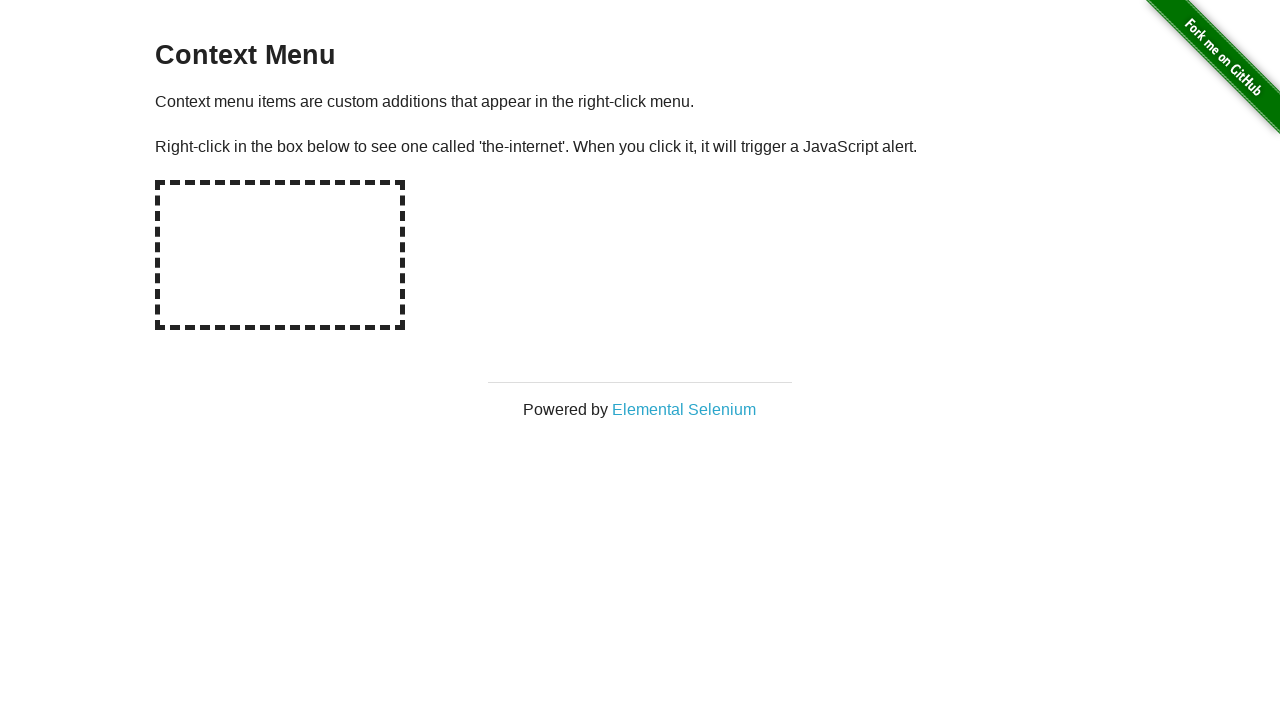

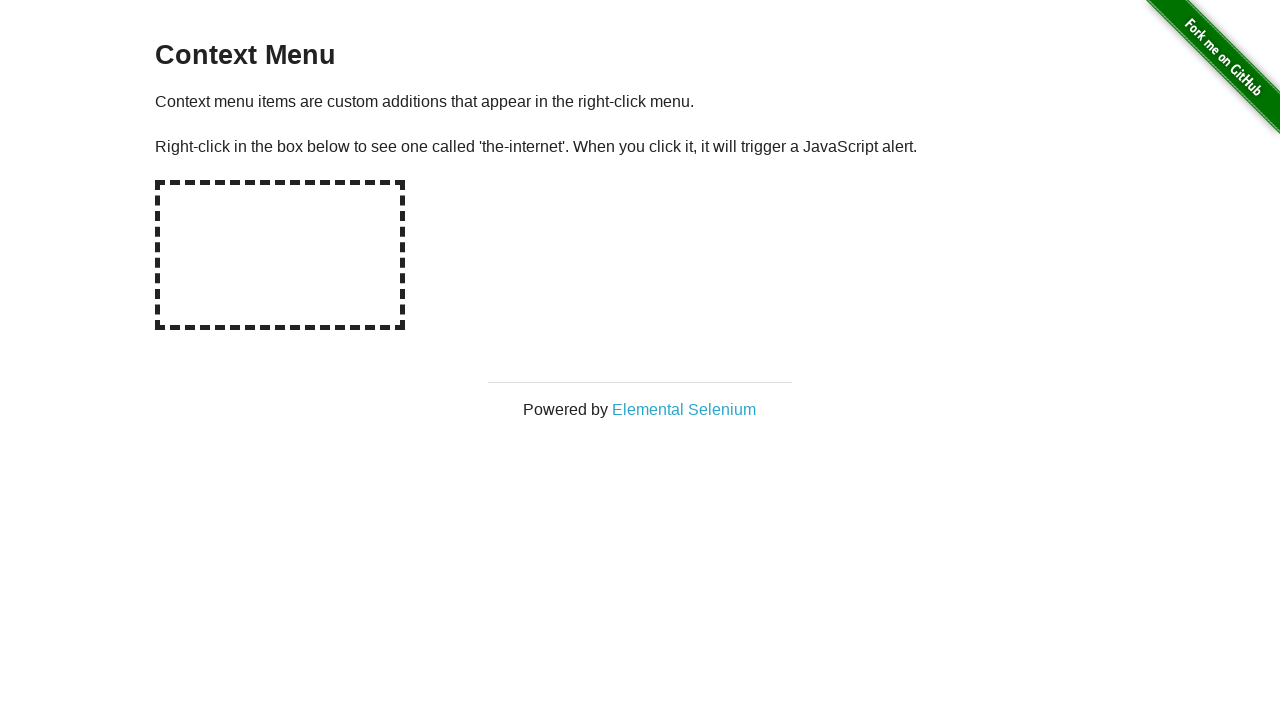